Tests checkbox interaction on a registration form by finding all checkboxes on the page and clicking each one twice (checking and then unchecking them).

Starting URL: http://demo.automationtesting.in/Register.html

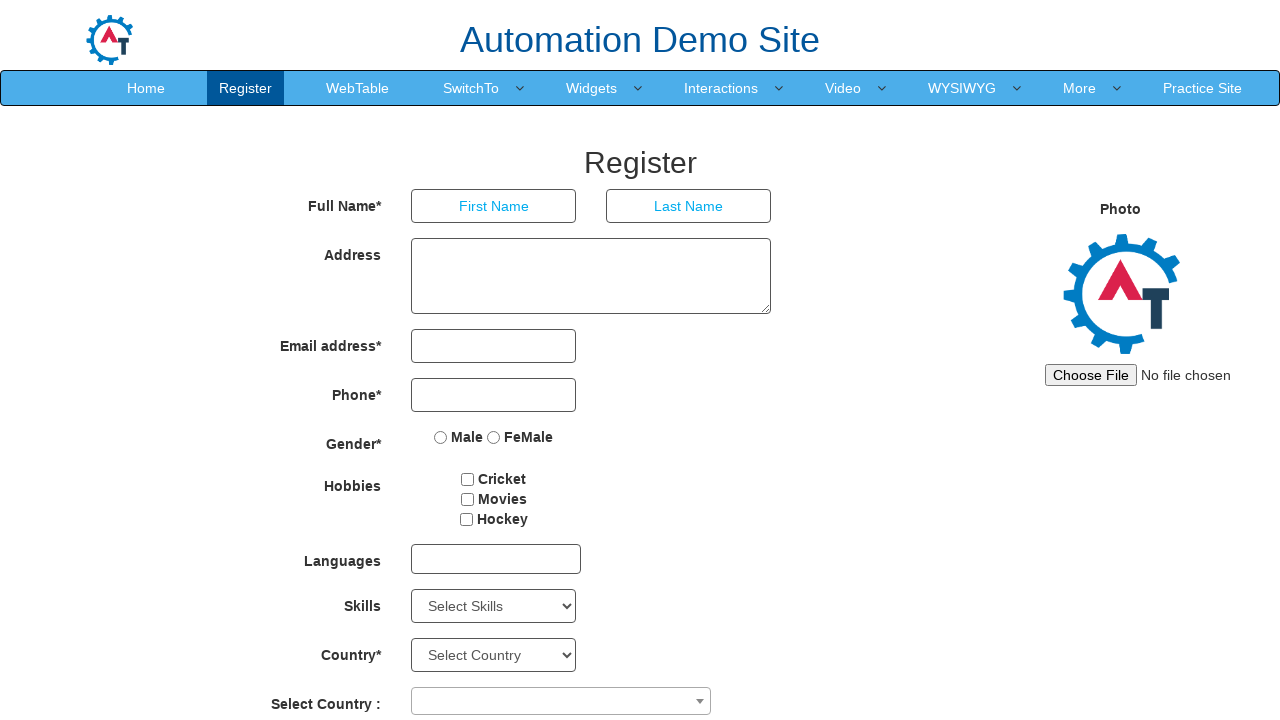

Waited for page to load (domcontentloaded)
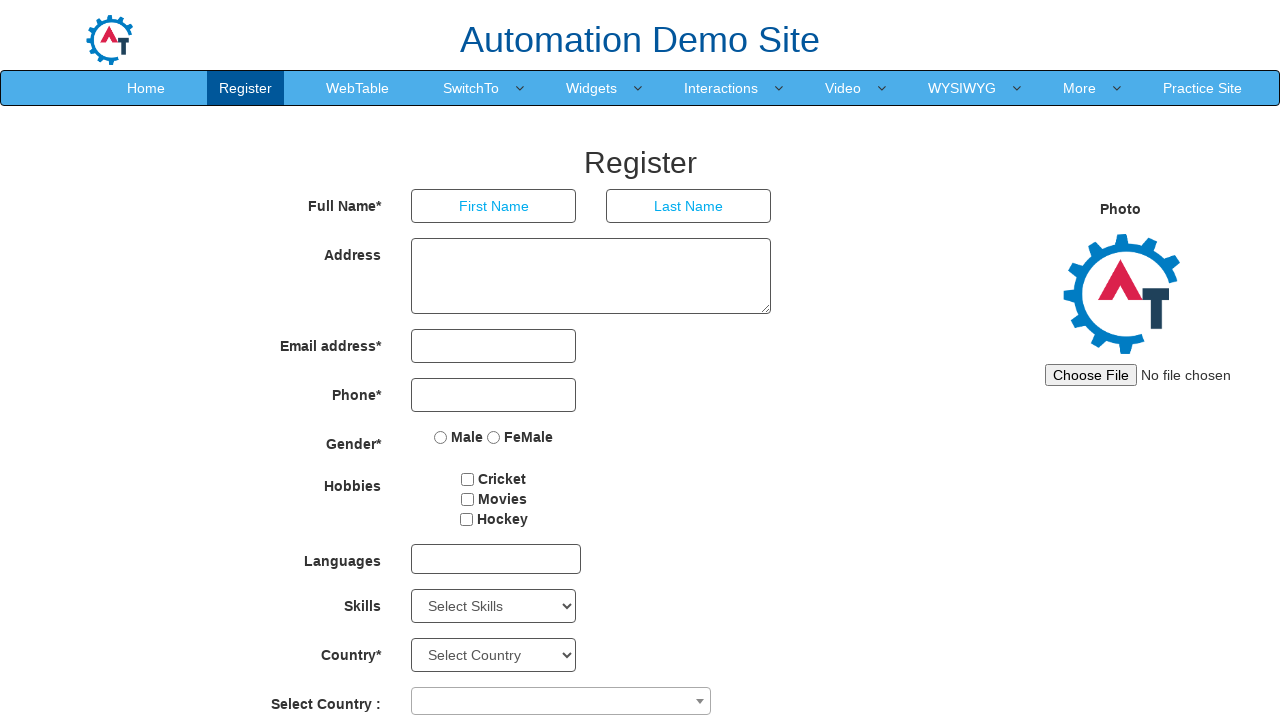

Located all checkboxes on the registration form
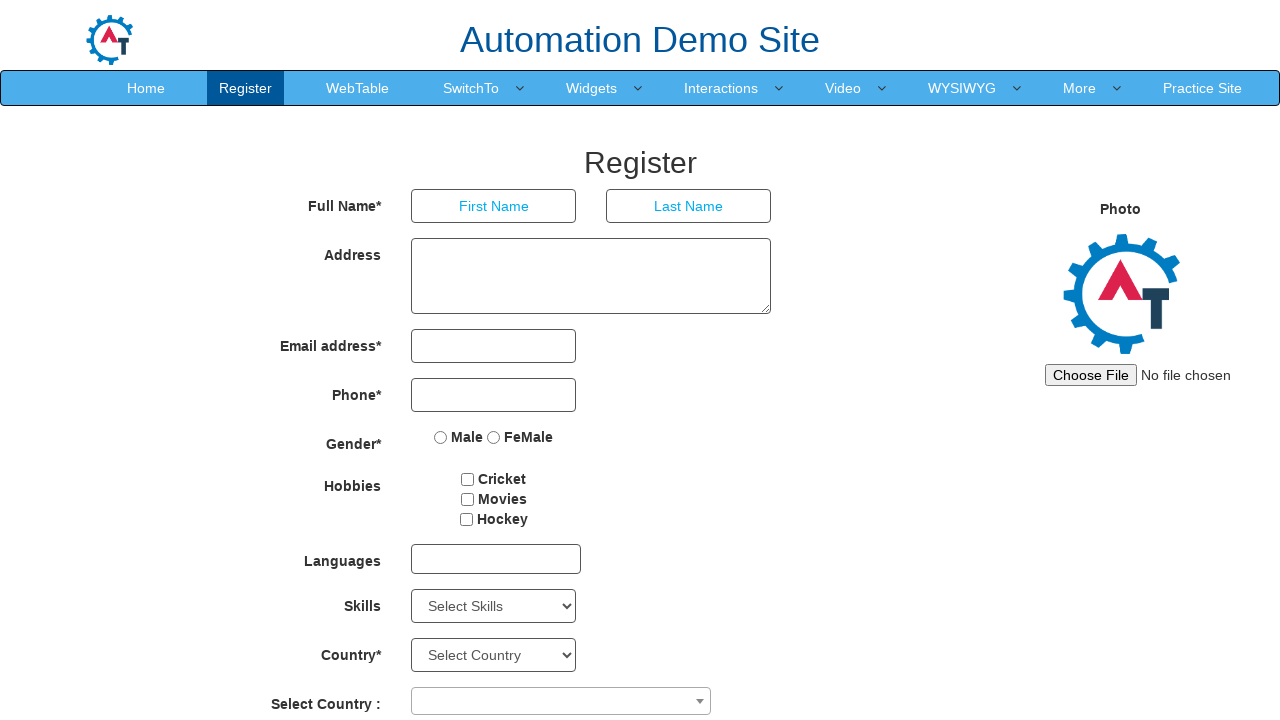

Found 3 checkboxes on the page
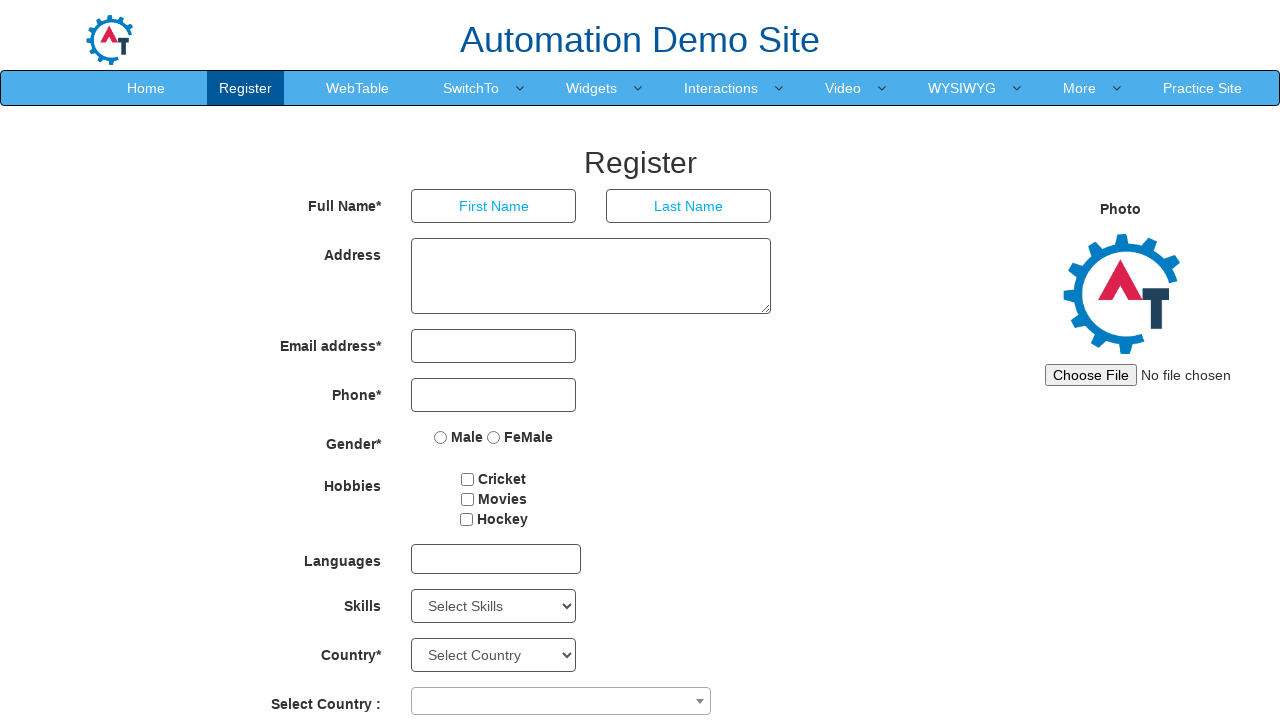

Clicked checkbox 1 to check it at (468, 479) on xpath=//*[@type='checkbox'] >> nth=0
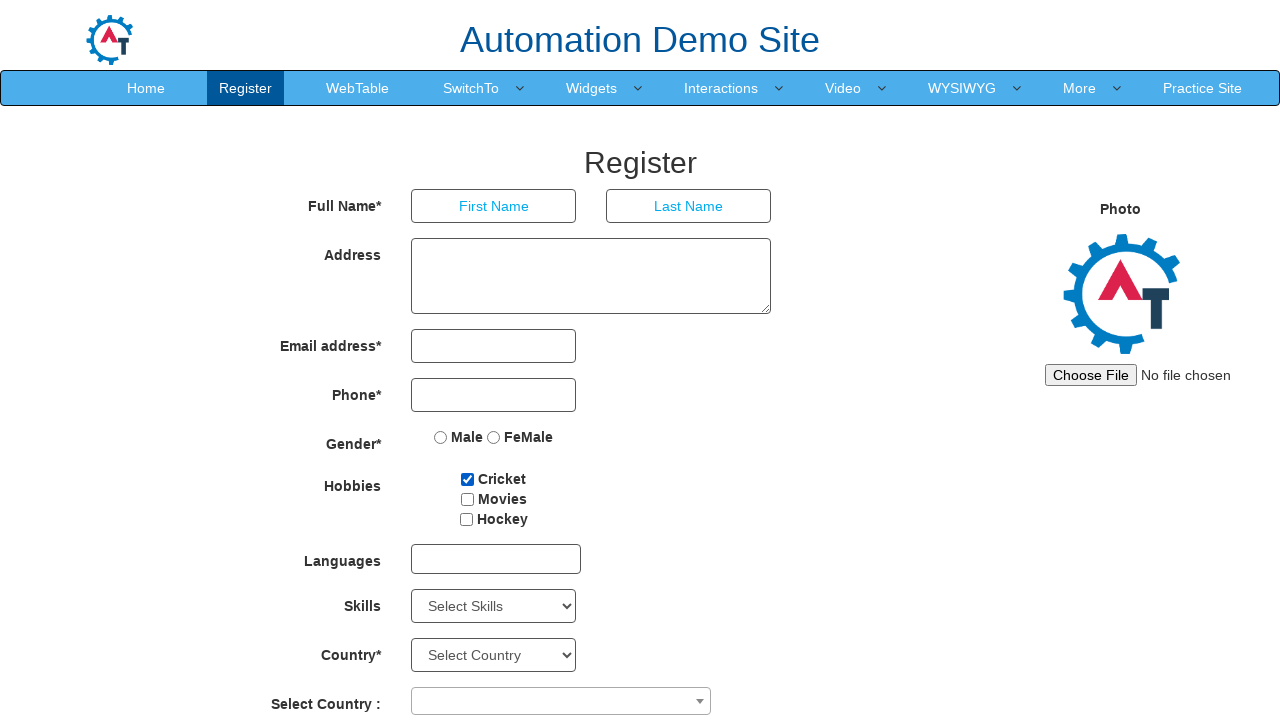

Waited 500ms after checking checkbox 1
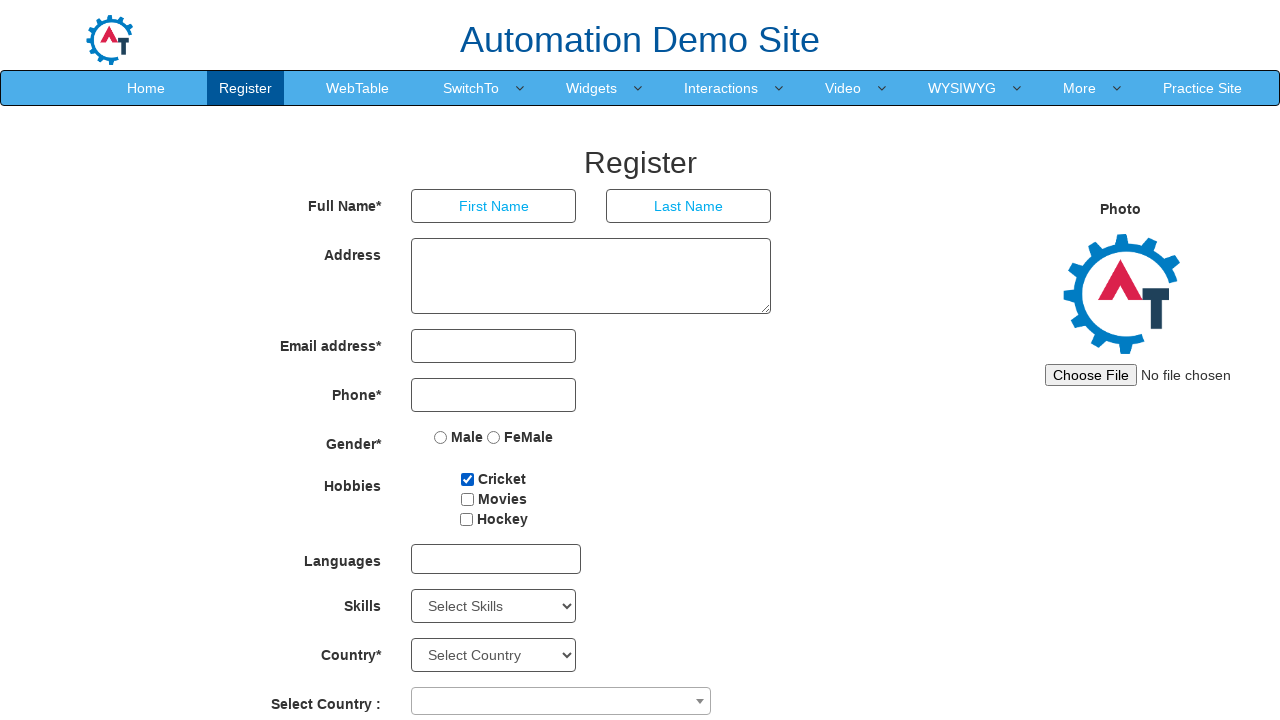

Clicked checkbox 2 to check it at (467, 499) on xpath=//*[@type='checkbox'] >> nth=1
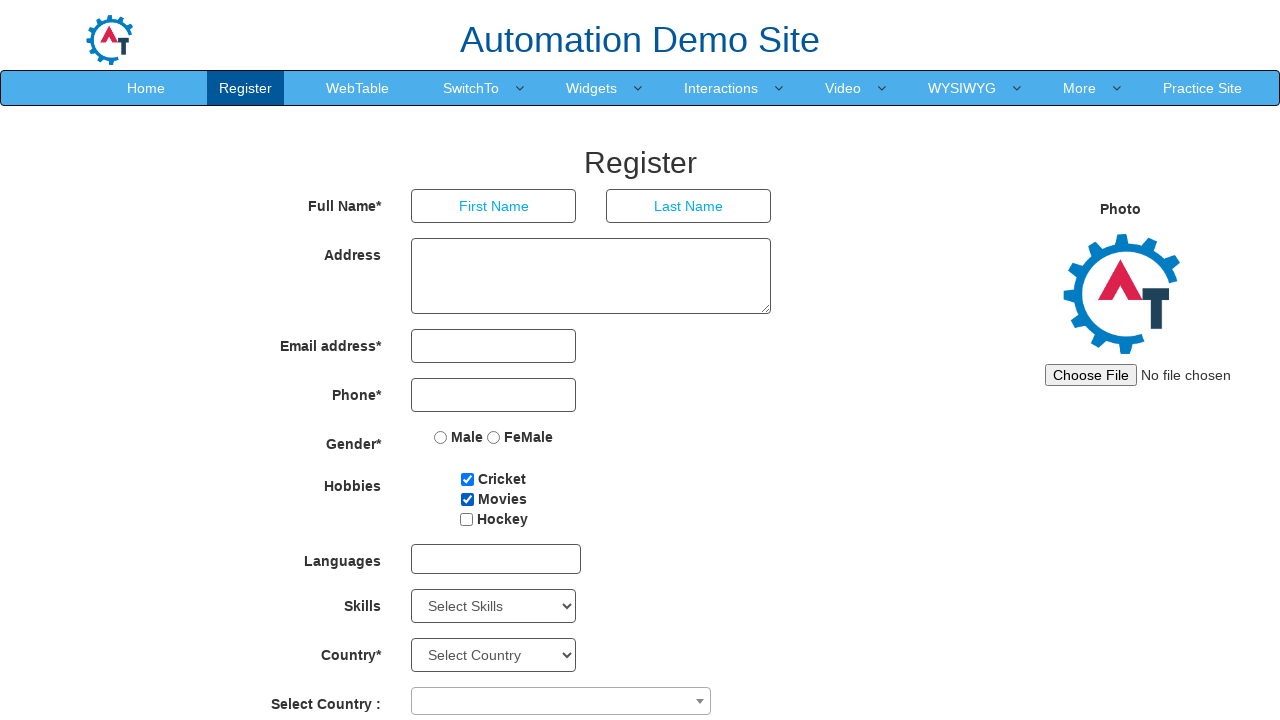

Waited 500ms after checking checkbox 2
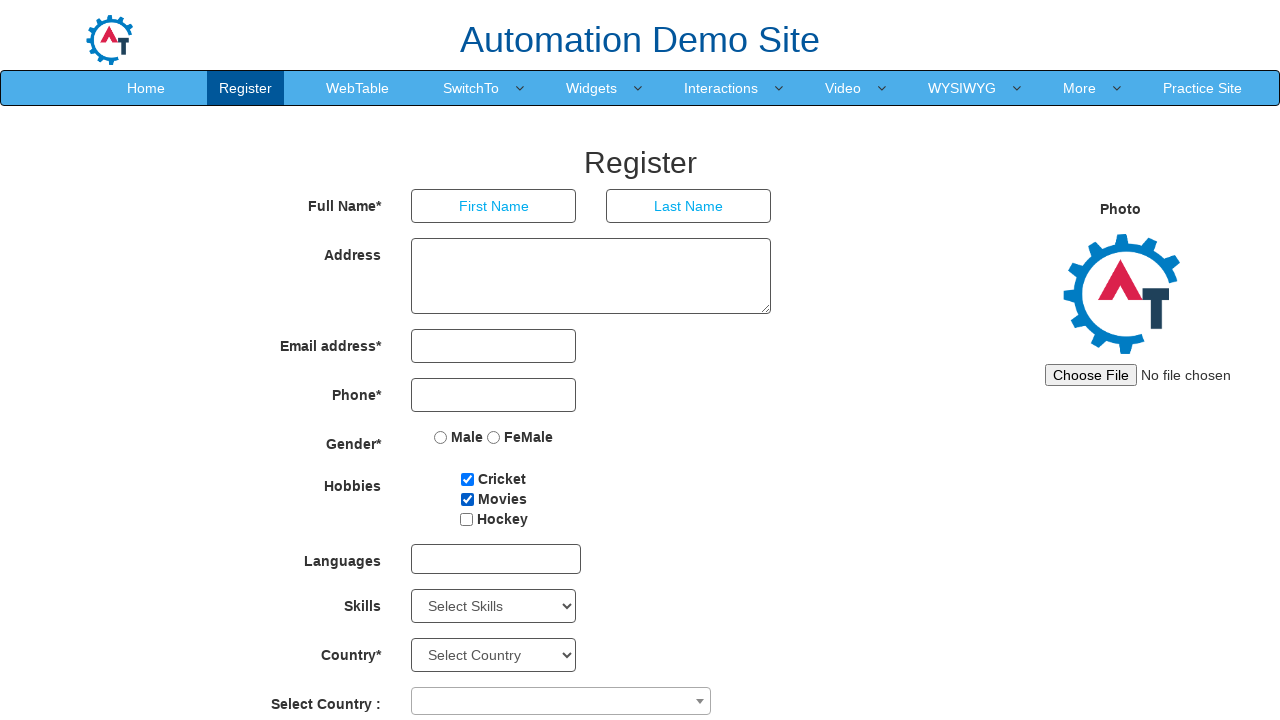

Clicked checkbox 3 to check it at (466, 519) on xpath=//*[@type='checkbox'] >> nth=2
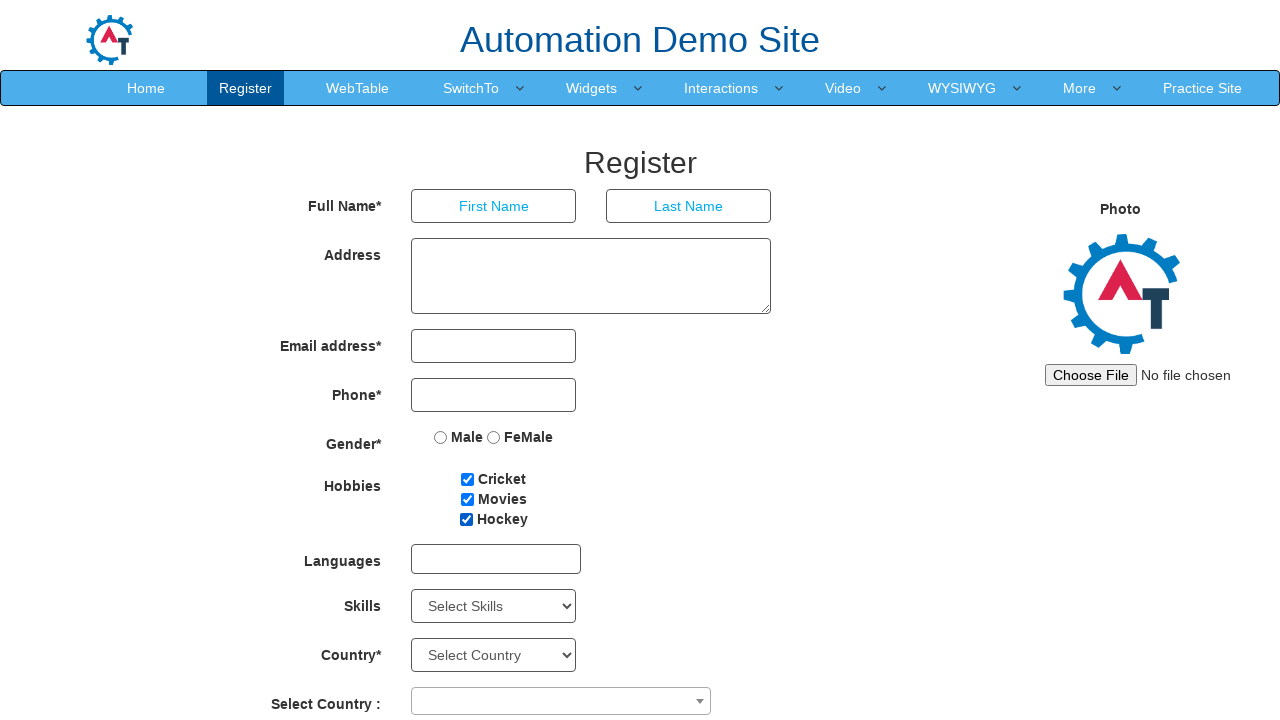

Waited 500ms after checking checkbox 3
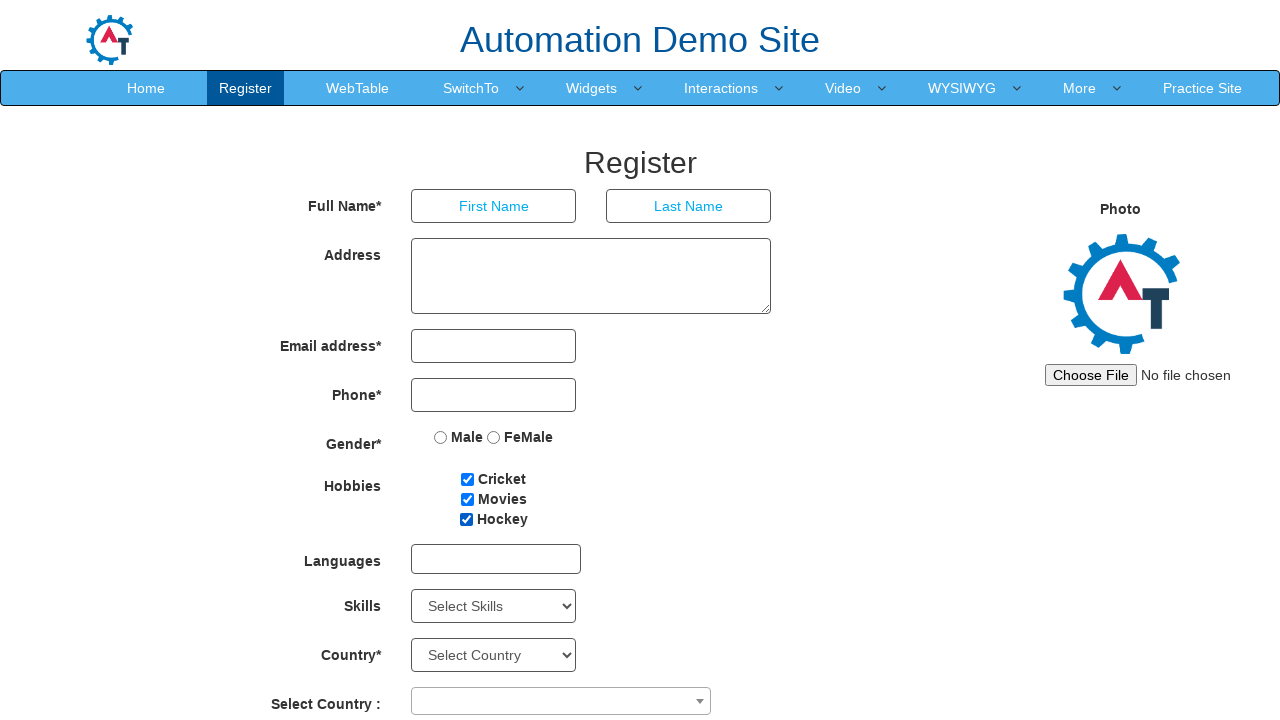

Clicked checkbox 1 to uncheck it at (468, 479) on xpath=//*[@type='checkbox'] >> nth=0
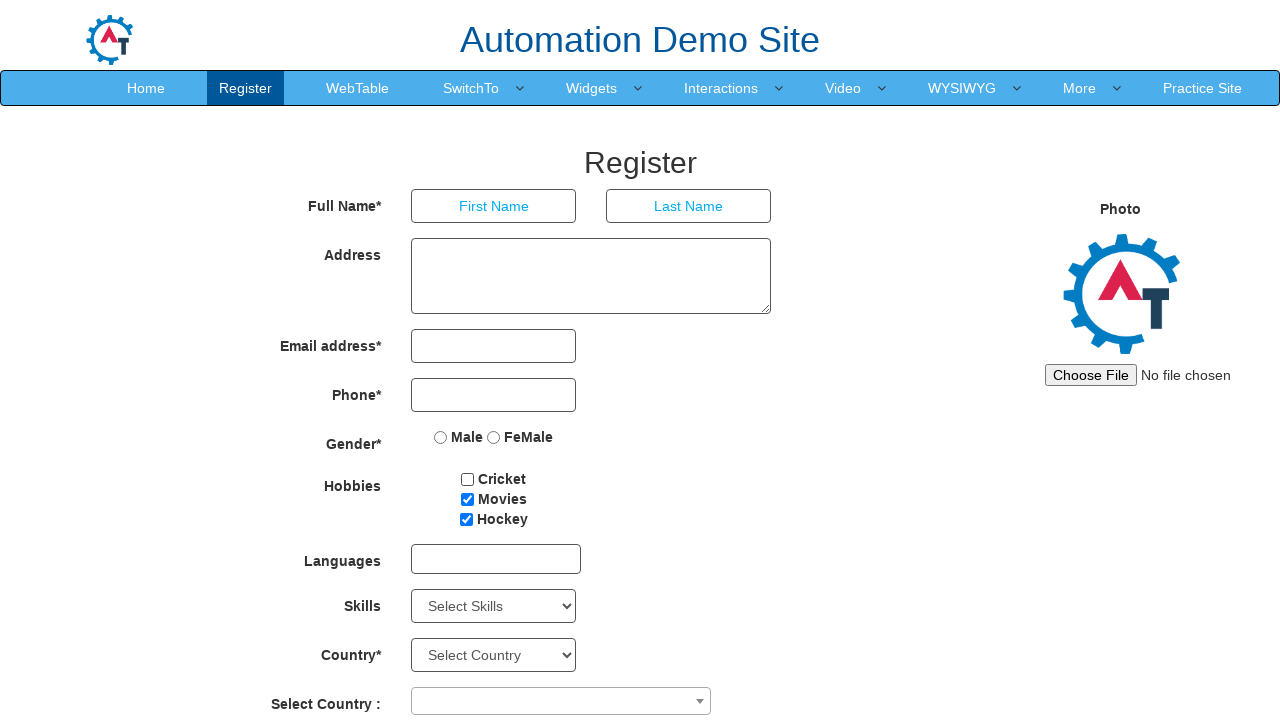

Waited 500ms after unchecking checkbox 1
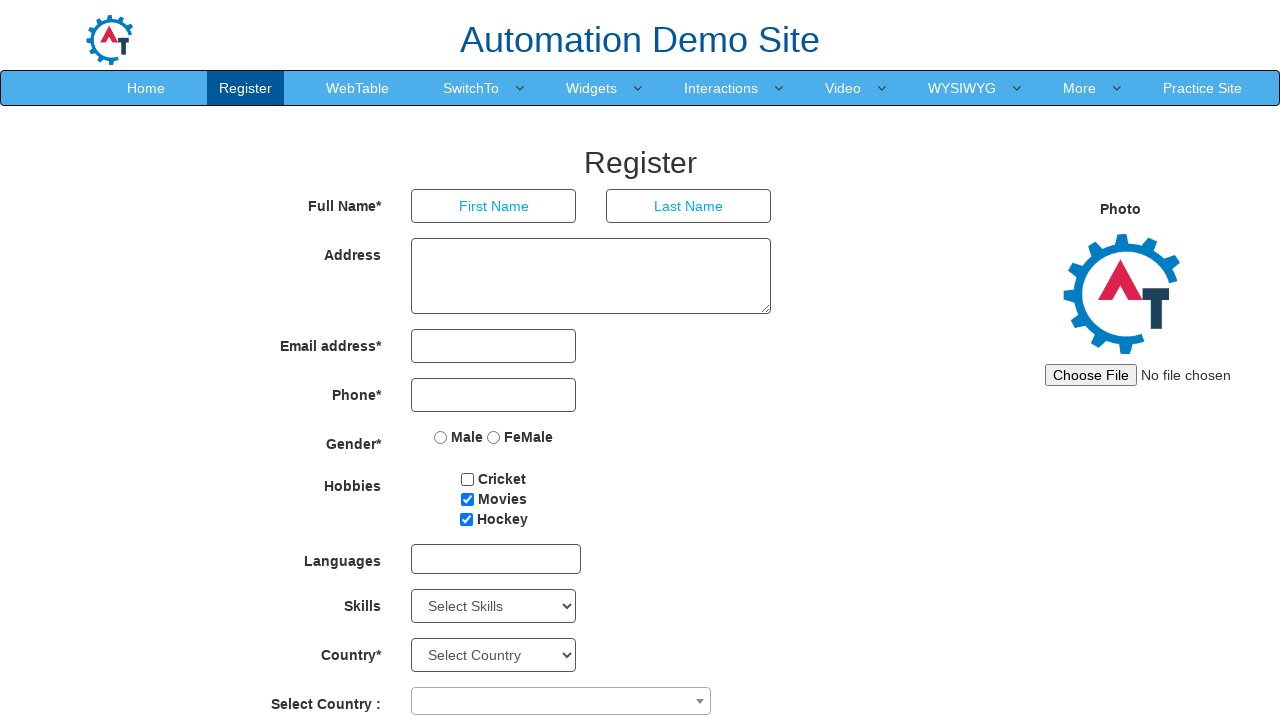

Clicked checkbox 2 to uncheck it at (467, 499) on xpath=//*[@type='checkbox'] >> nth=1
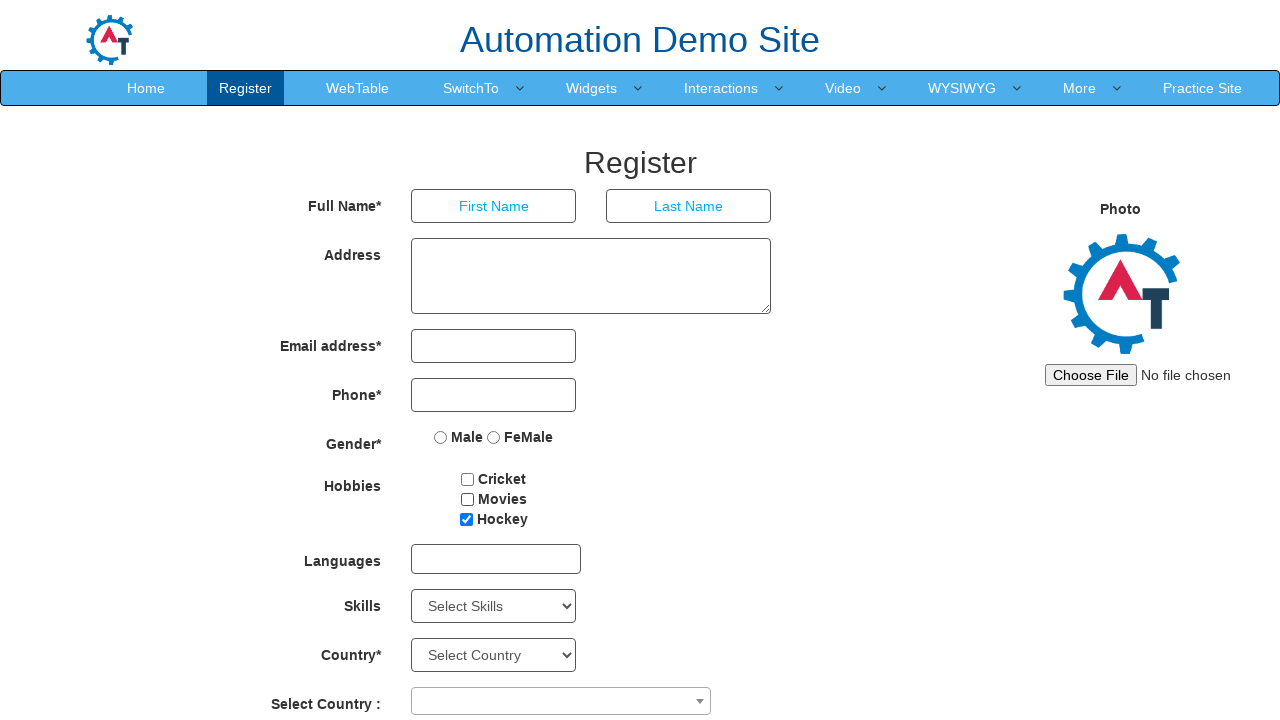

Waited 500ms after unchecking checkbox 2
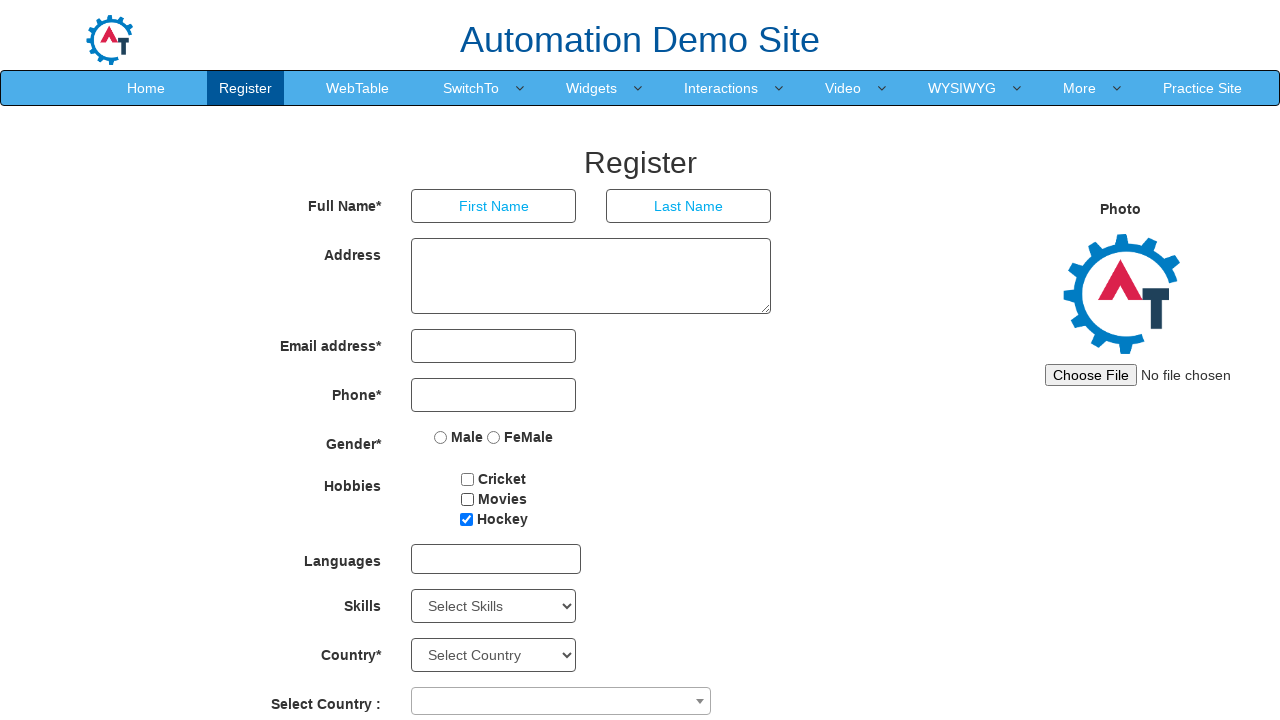

Clicked checkbox 3 to uncheck it at (466, 519) on xpath=//*[@type='checkbox'] >> nth=2
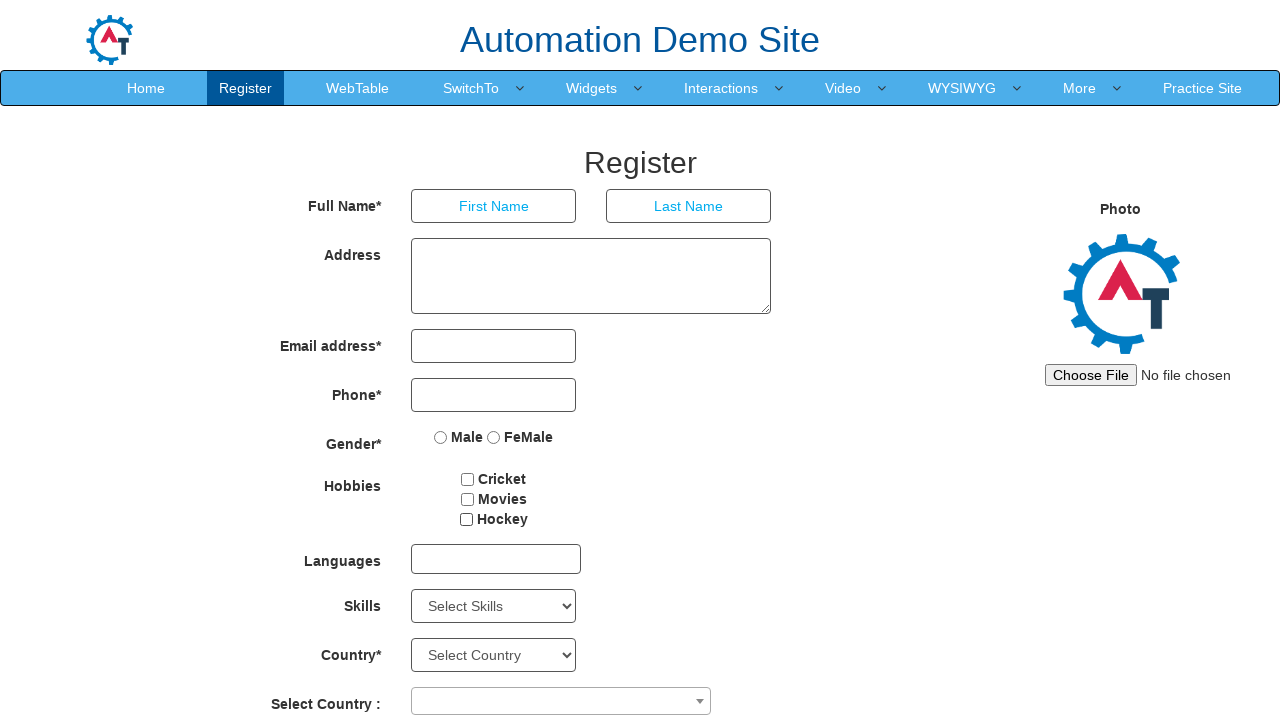

Waited 500ms after unchecking checkbox 3
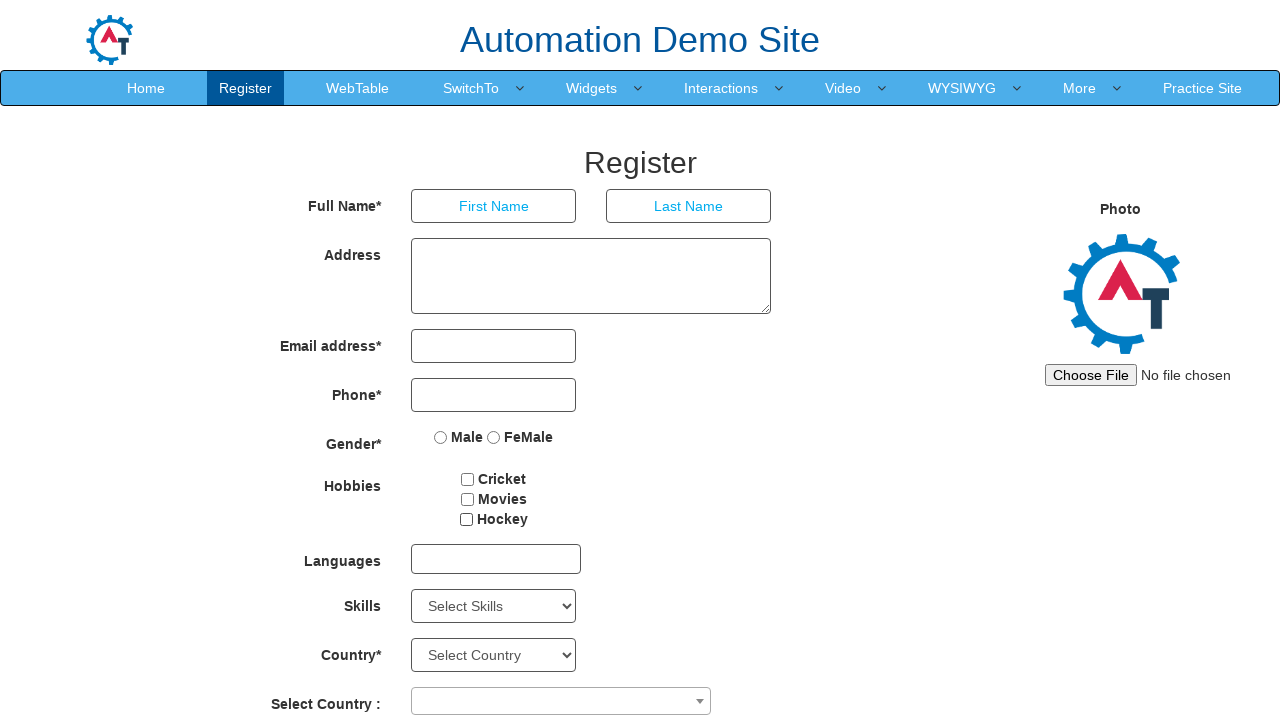

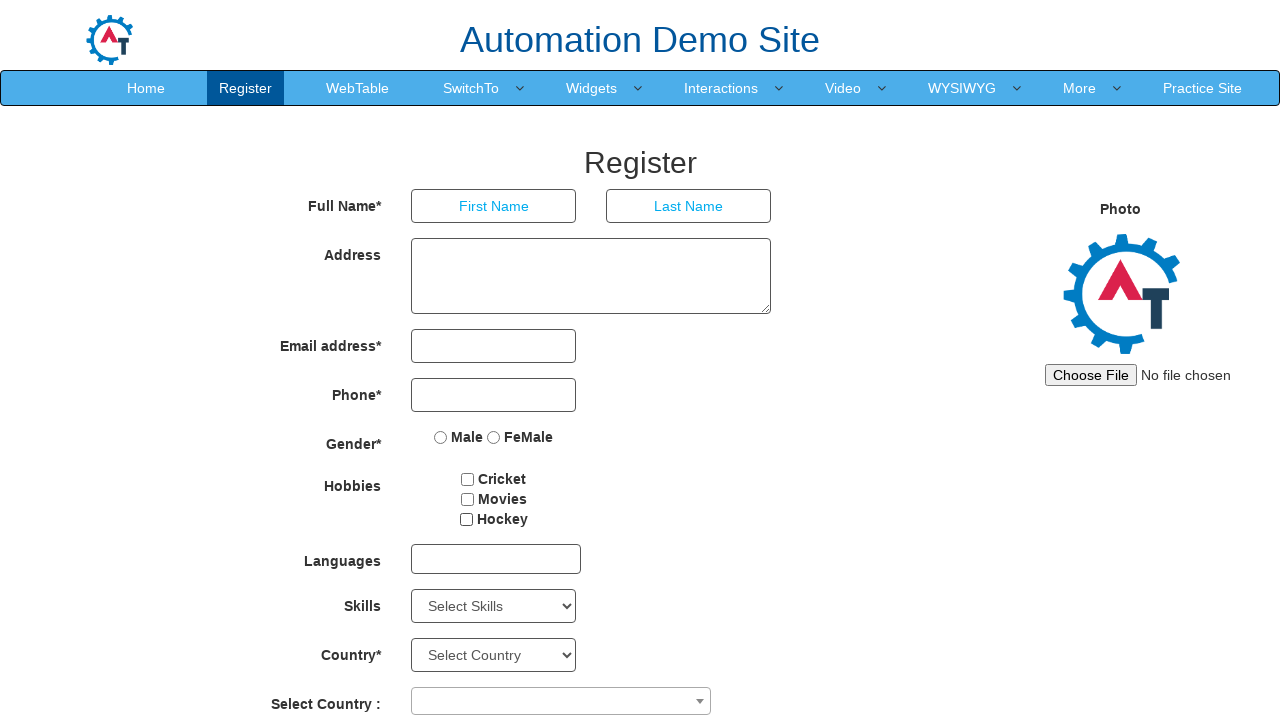